Tests table sorting using semantic class attributes by clicking on the dues column header in the second table and verifying the sorting.

Starting URL: https://the-internet.herokuapp.com/tables

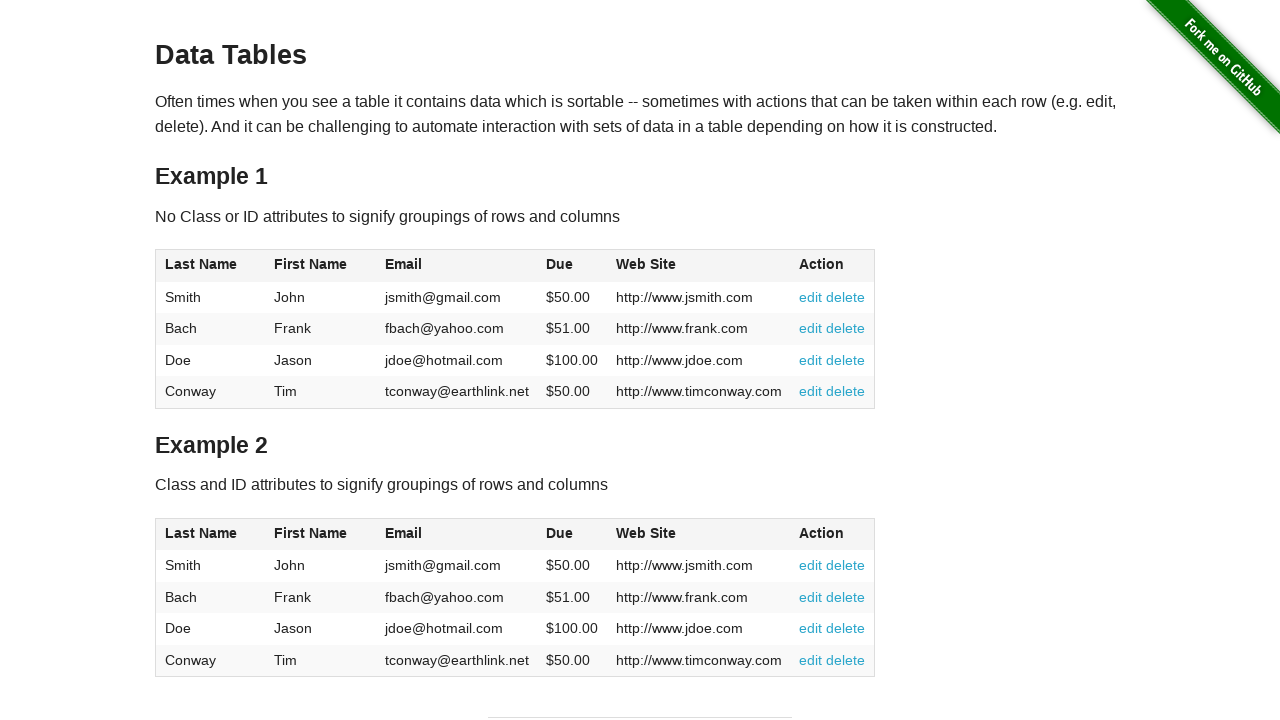

Clicked on the Dues column header in the second table at (560, 533) on #table2 thead .dues
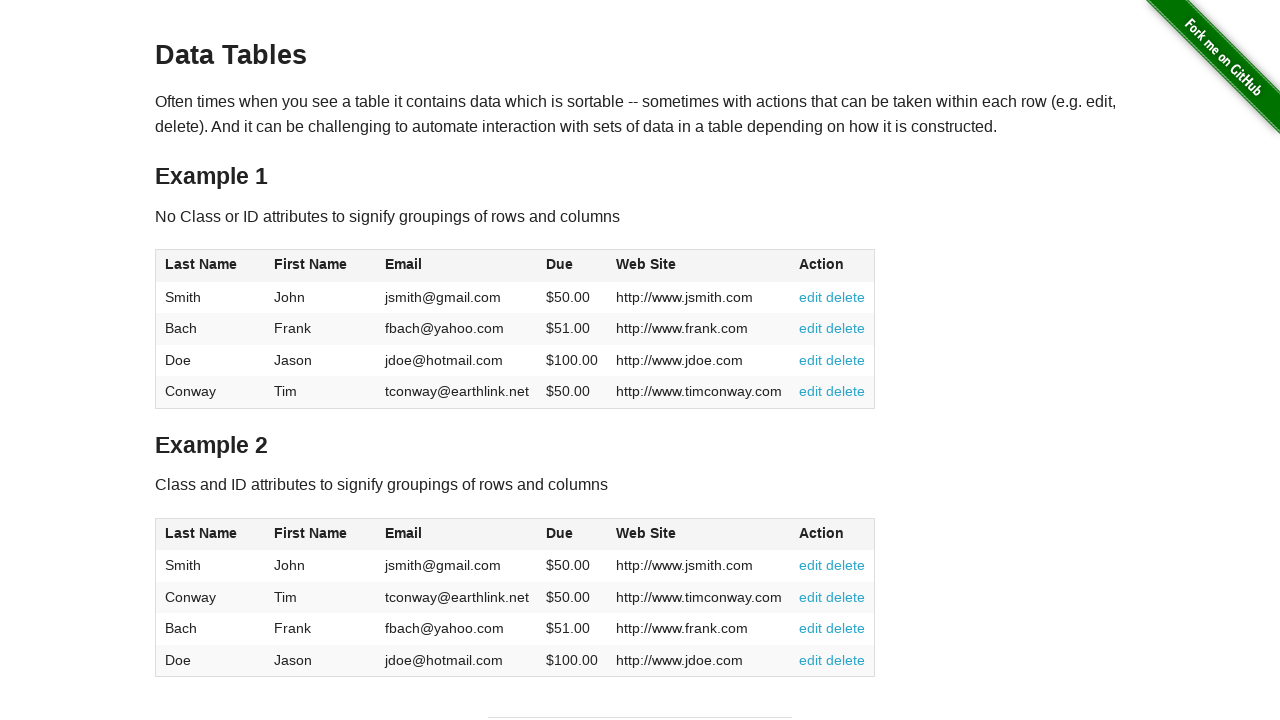

Verified that the table was sorted and Dues column is present in table body
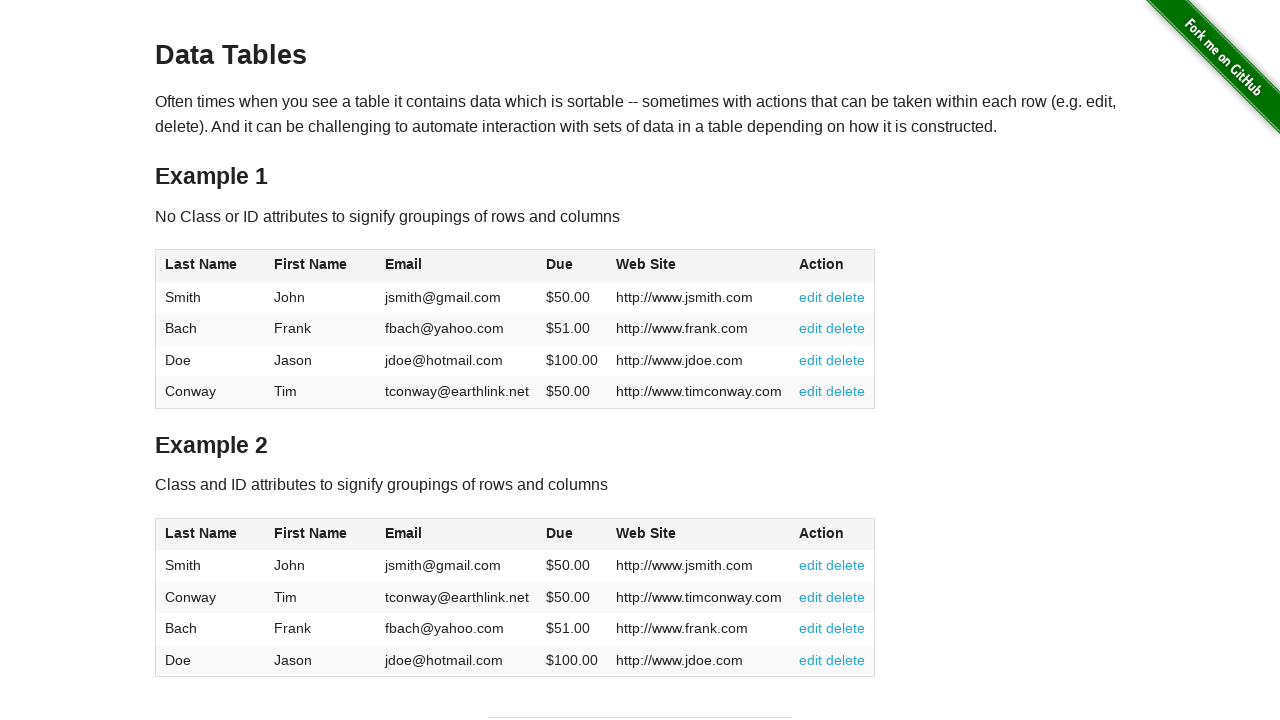

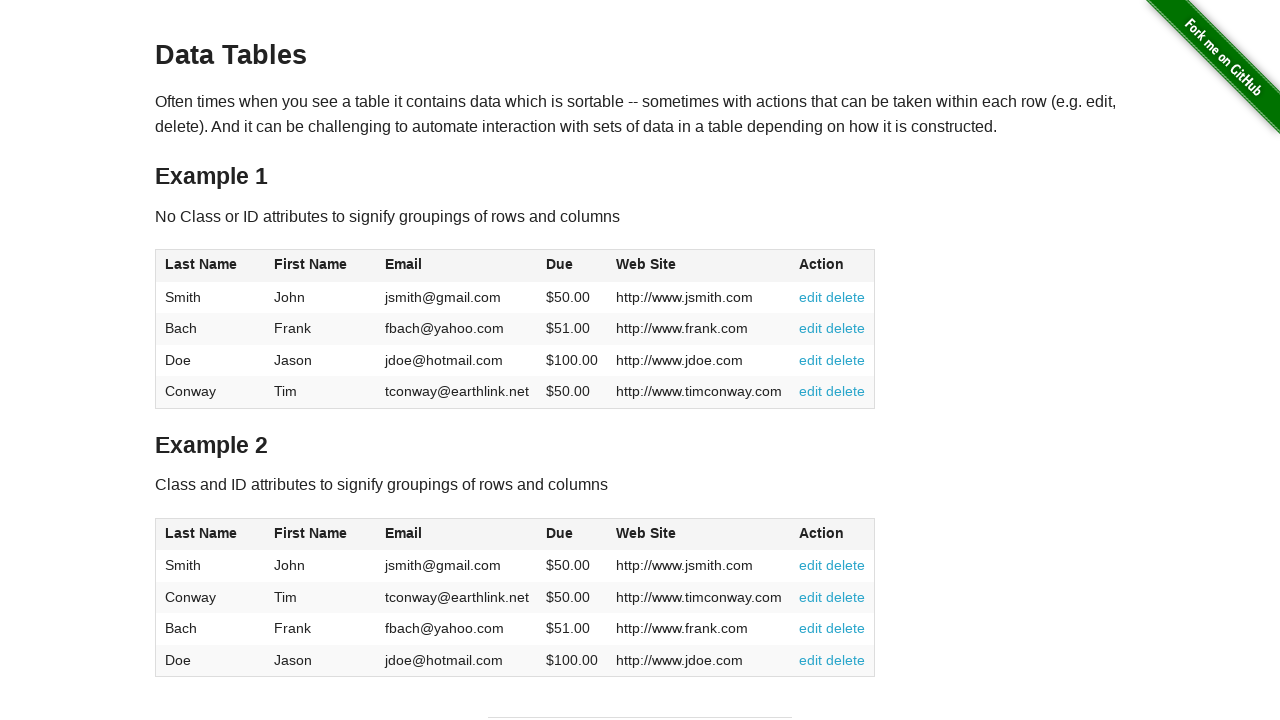